Tests that the todo counter displays the correct number of items

Starting URL: https://demo.playwright.dev/todomvc

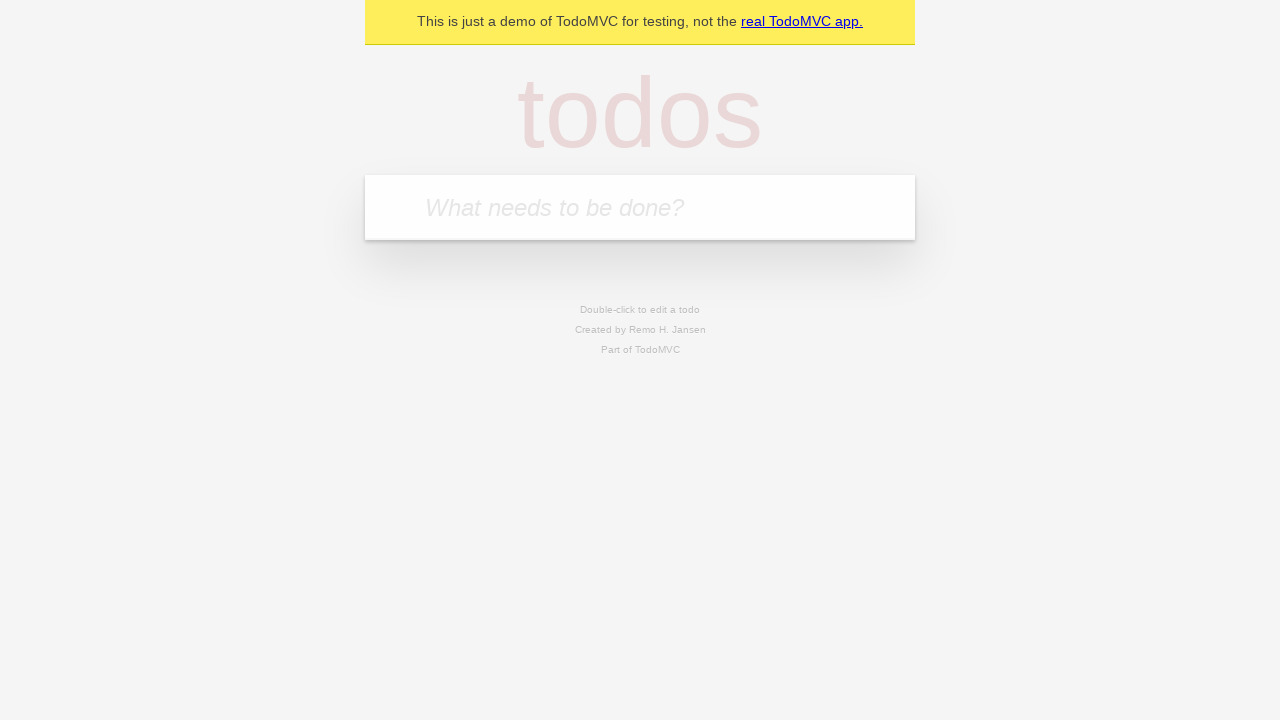

Located the 'What needs to be done?' input field
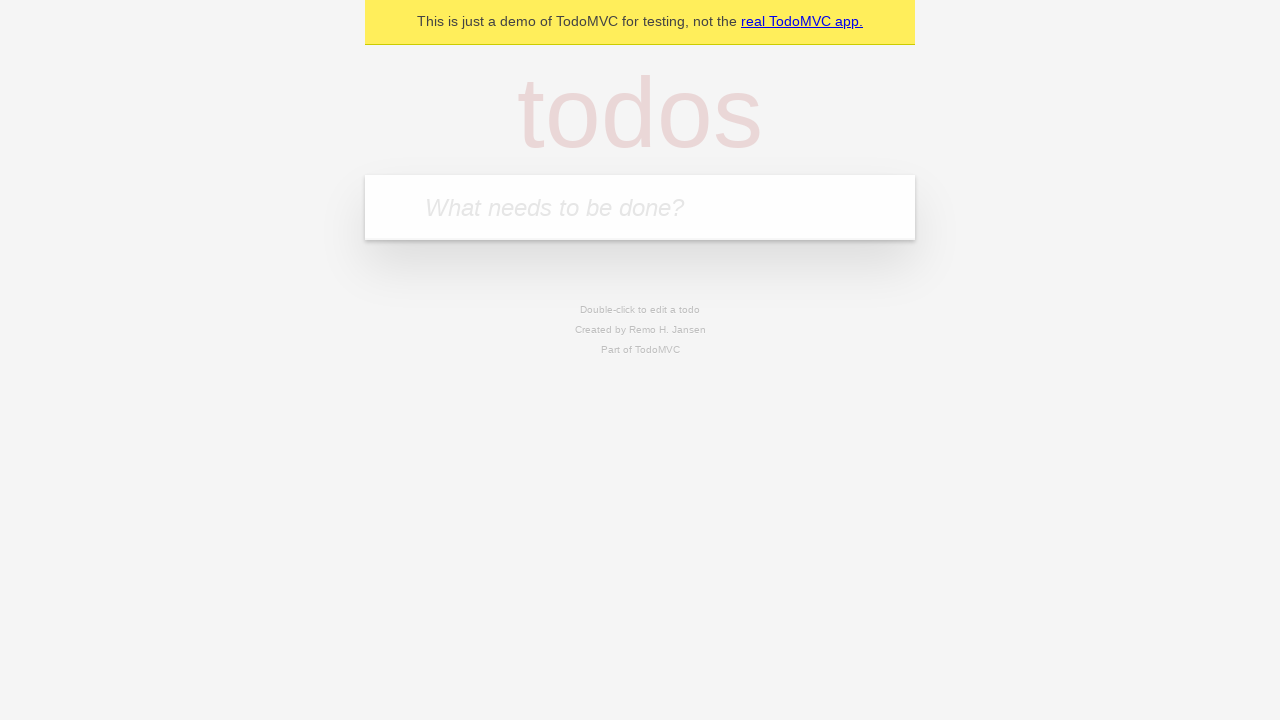

Filled input field with 'buy some cheese' on internal:attr=[placeholder="What needs to be done?"i]
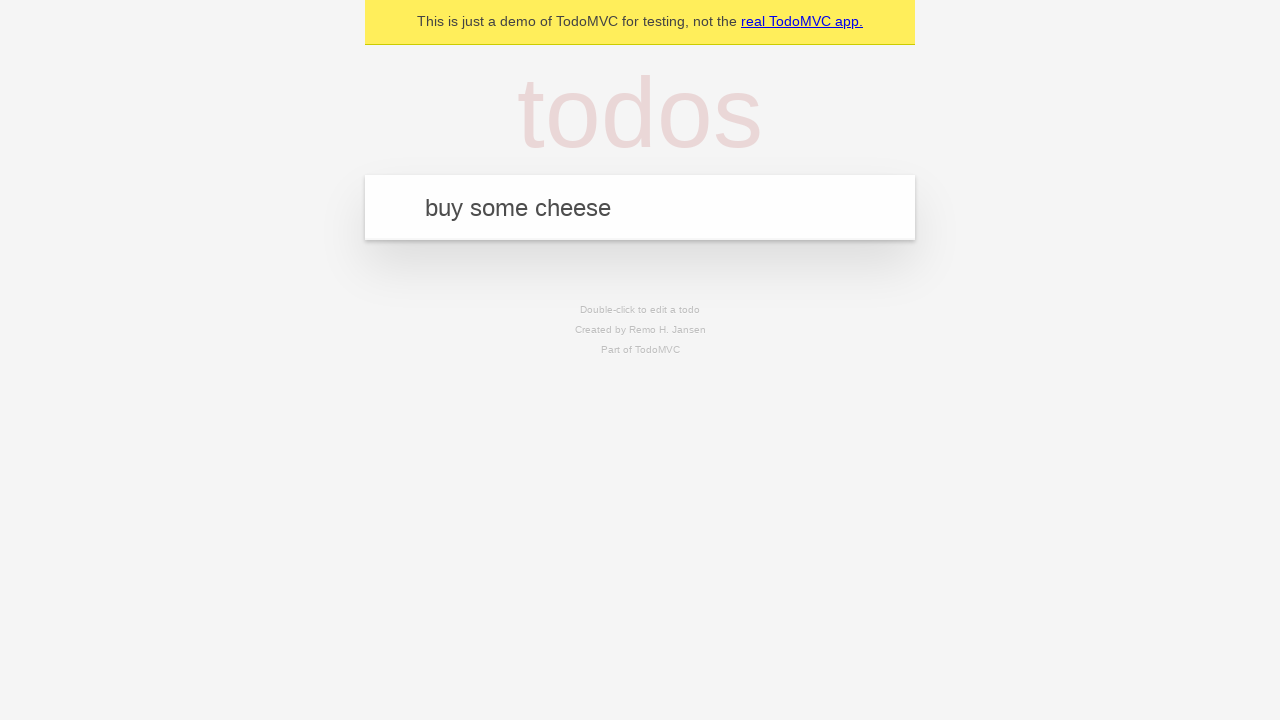

Pressed Enter to create first todo item on internal:attr=[placeholder="What needs to be done?"i]
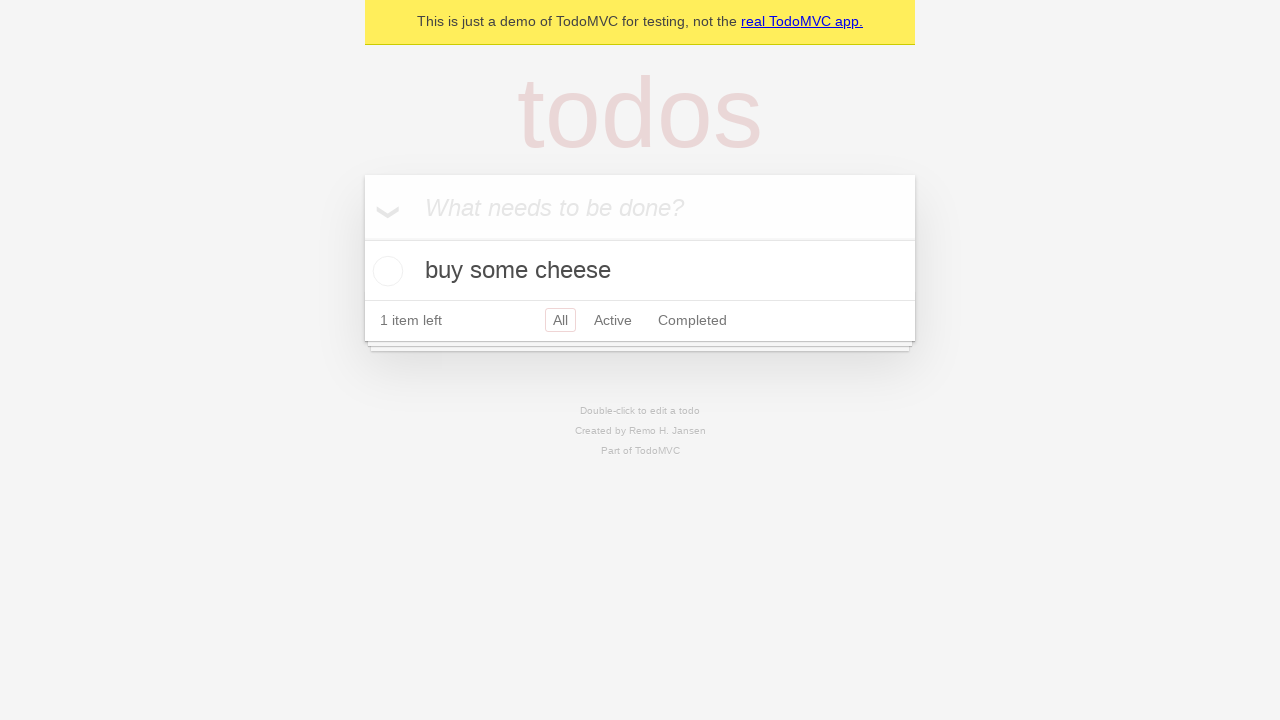

Todo counter appeared after creating first item
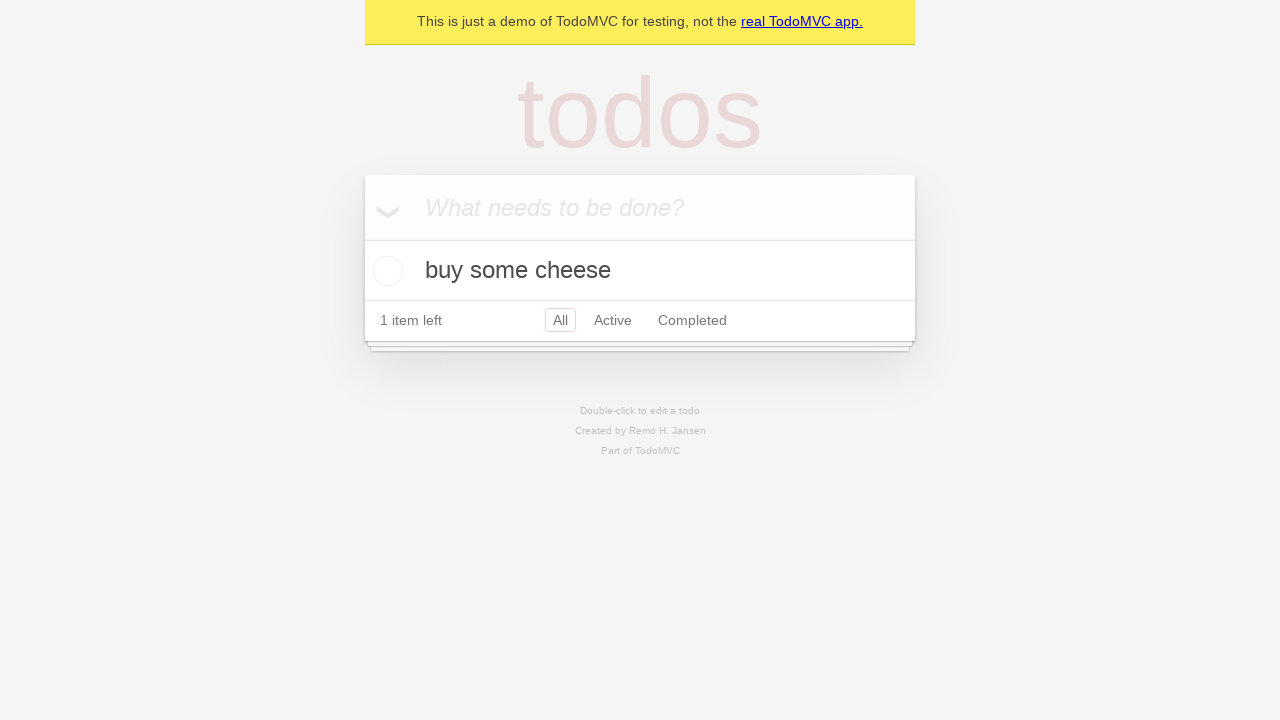

Filled input field with 'feed the cat' on internal:attr=[placeholder="What needs to be done?"i]
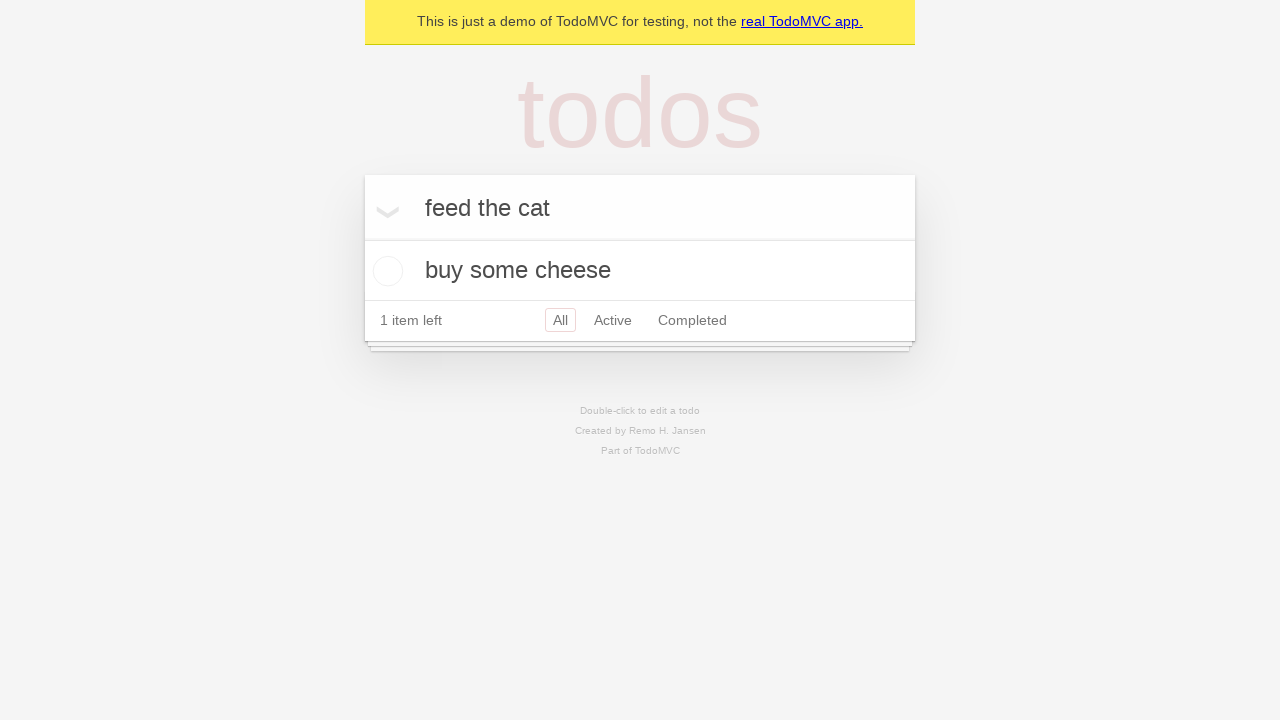

Pressed Enter to create second todo item on internal:attr=[placeholder="What needs to be done?"i]
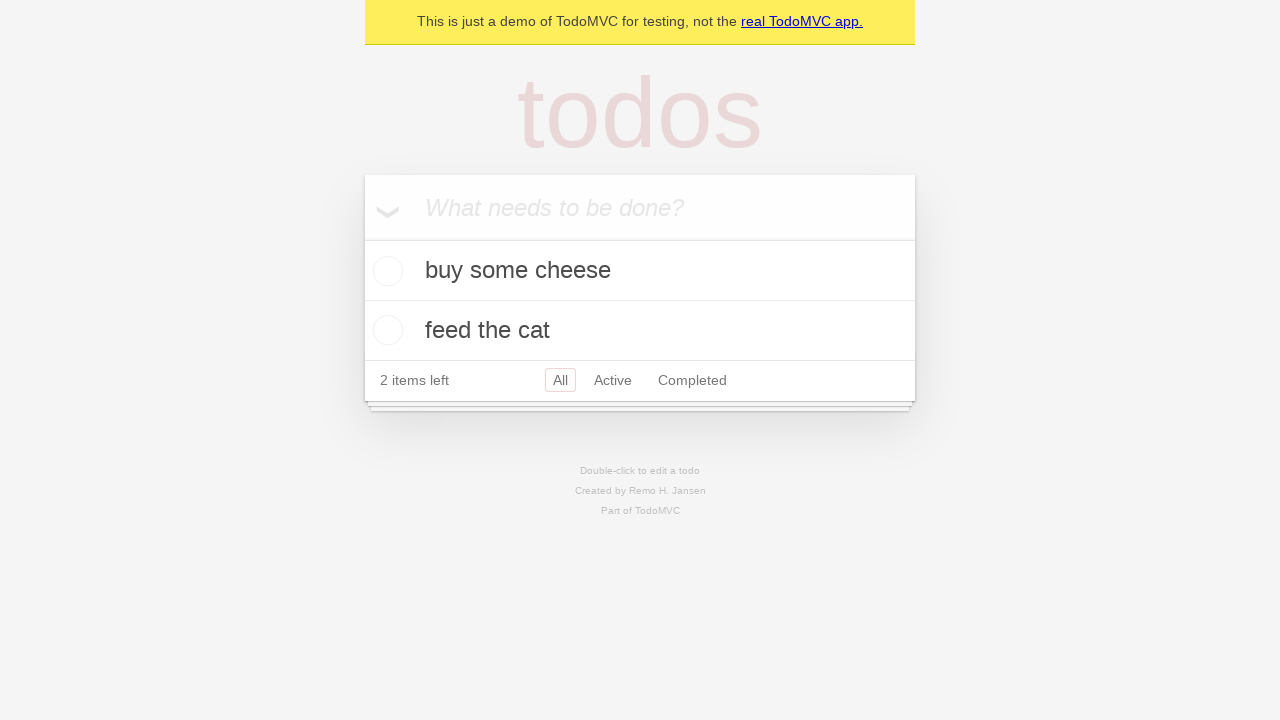

Waited for counter to update after creating second item
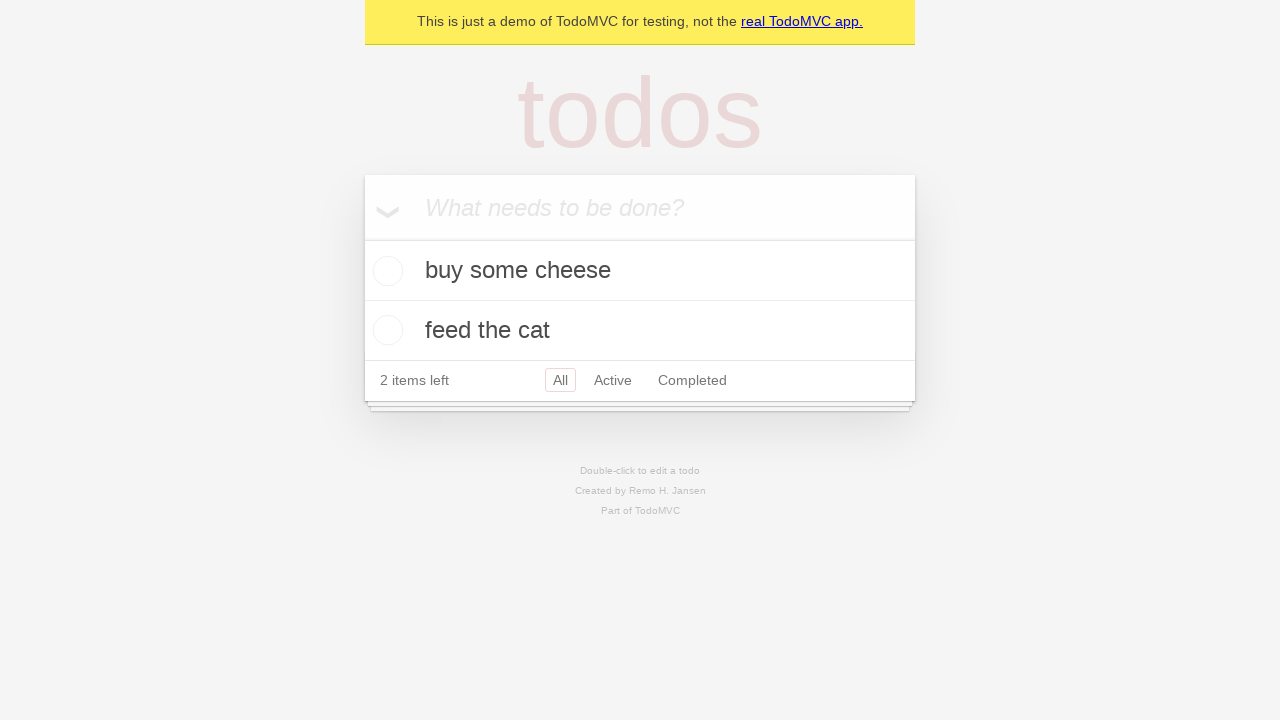

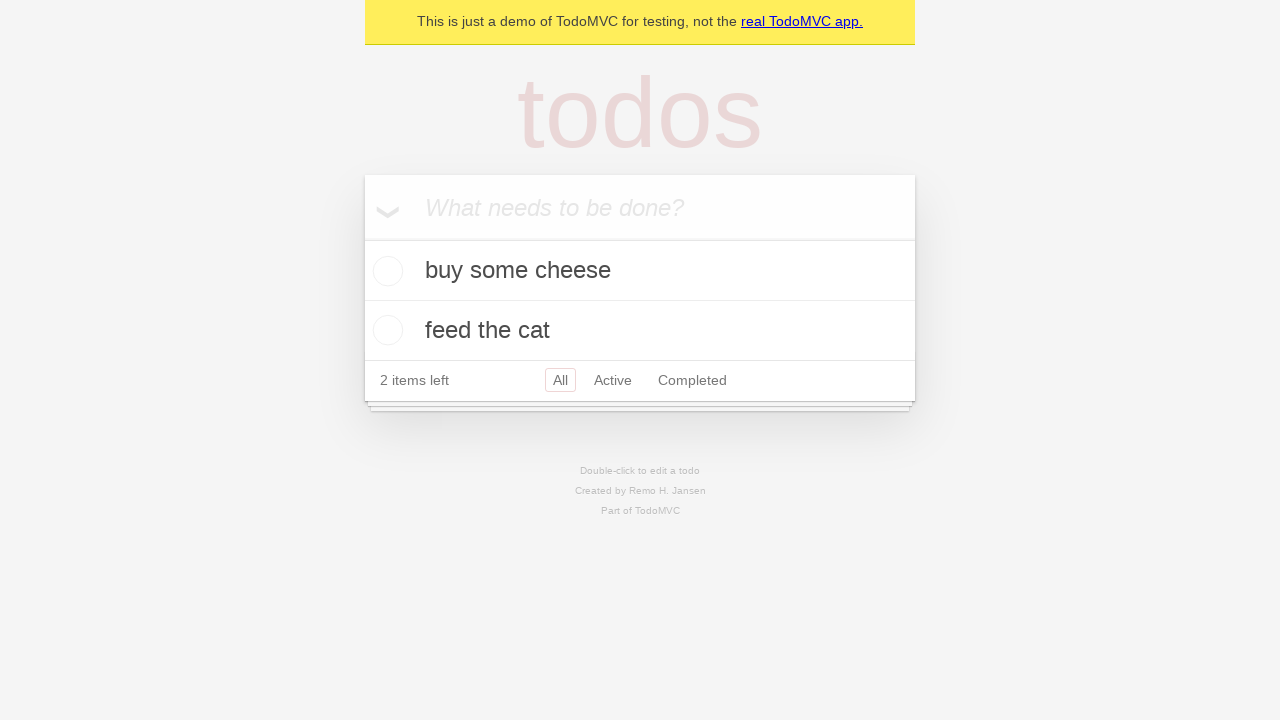